Navigates to Twitch homepage and verifies that the main content including stream cards with titles, streamer names, and viewer counts are properly loaded on the page.

Starting URL: https://www.twitch.tv

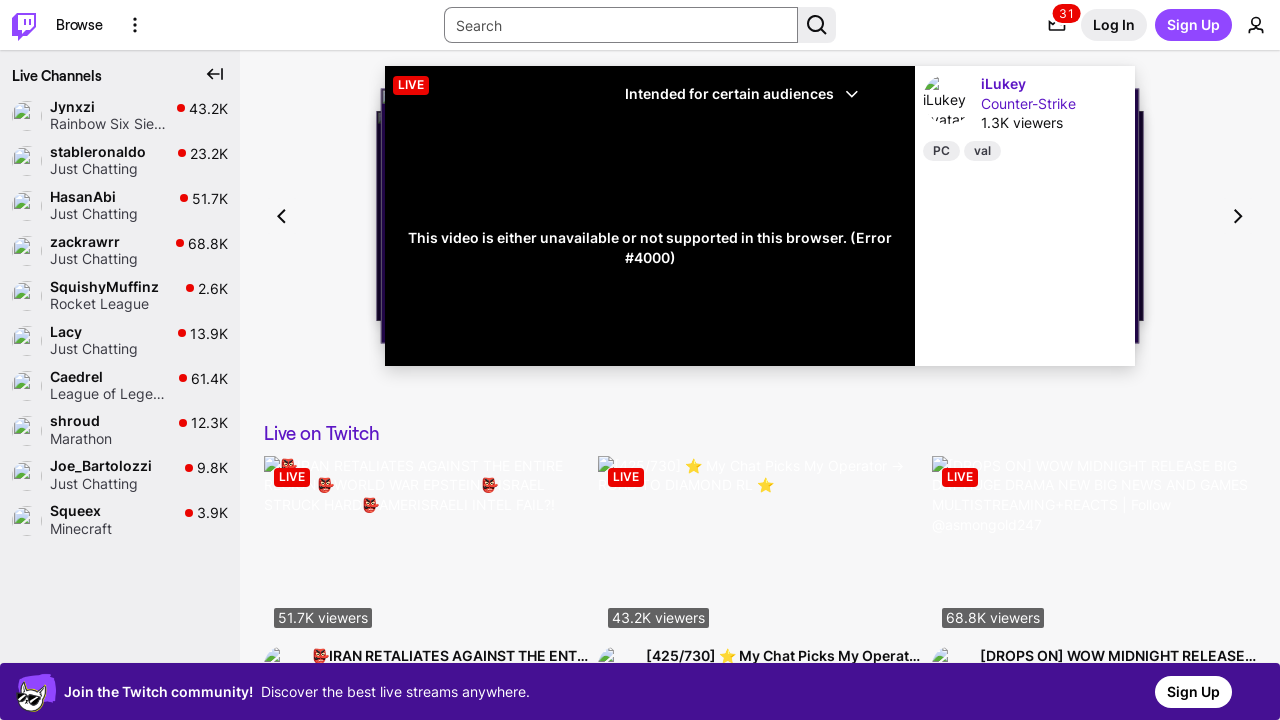

Waited for page to reach networkidle state
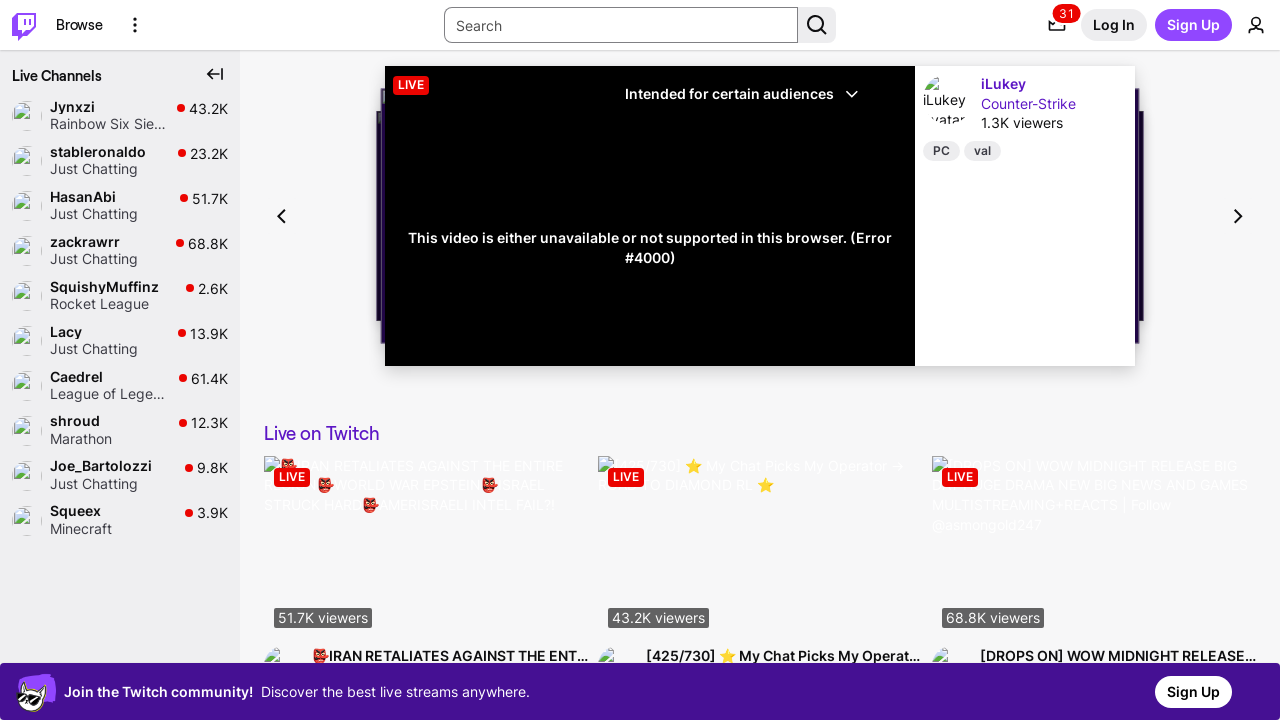

Main content tower containing stream cards loaded
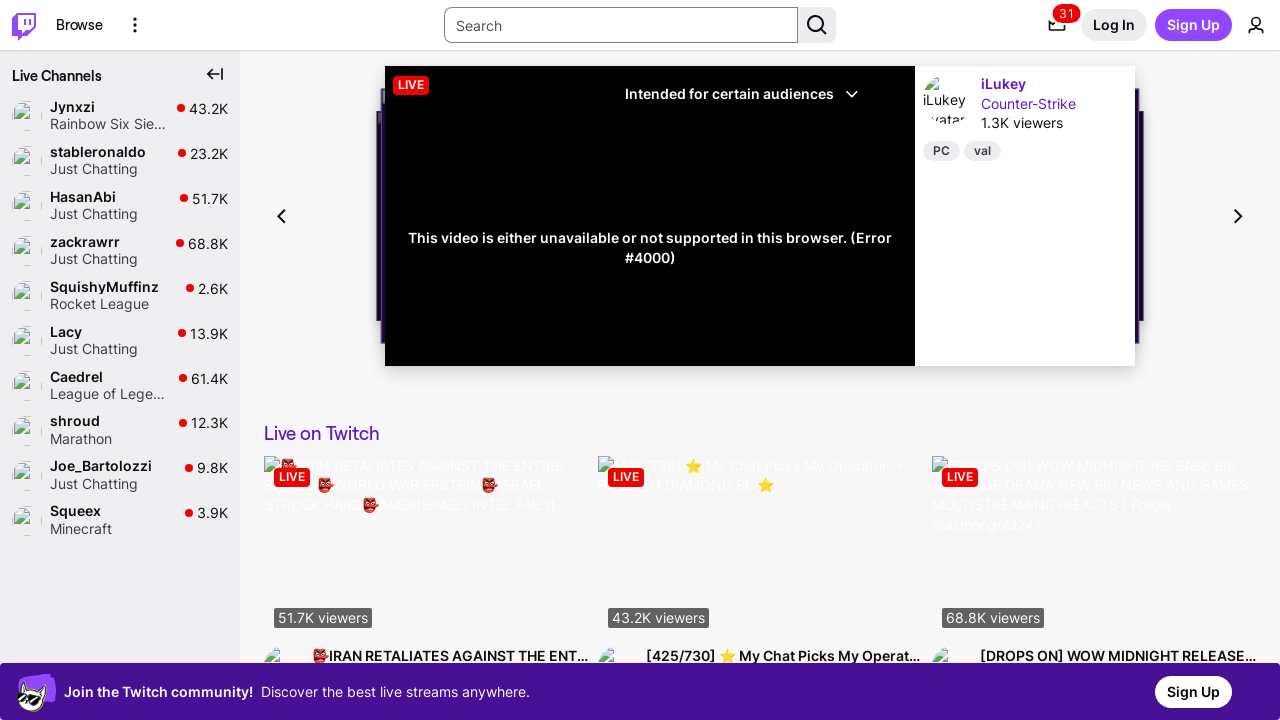

Stream preview cards with titles verified as present on page
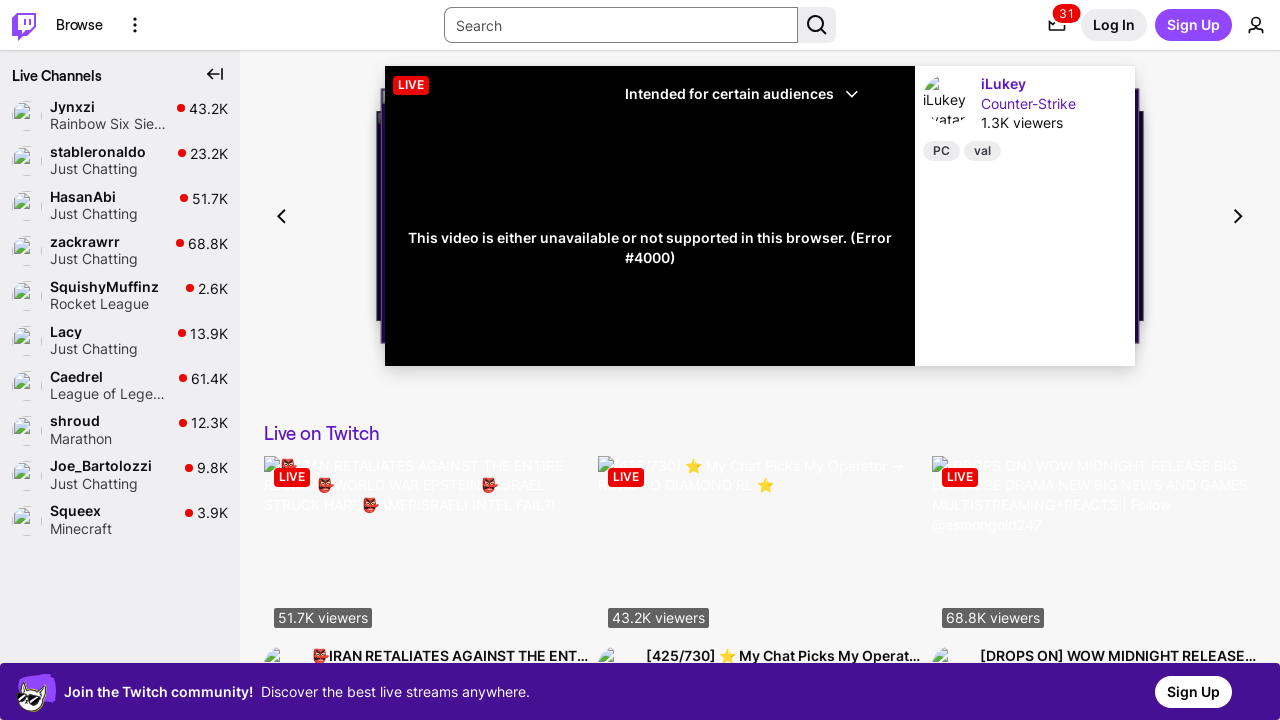

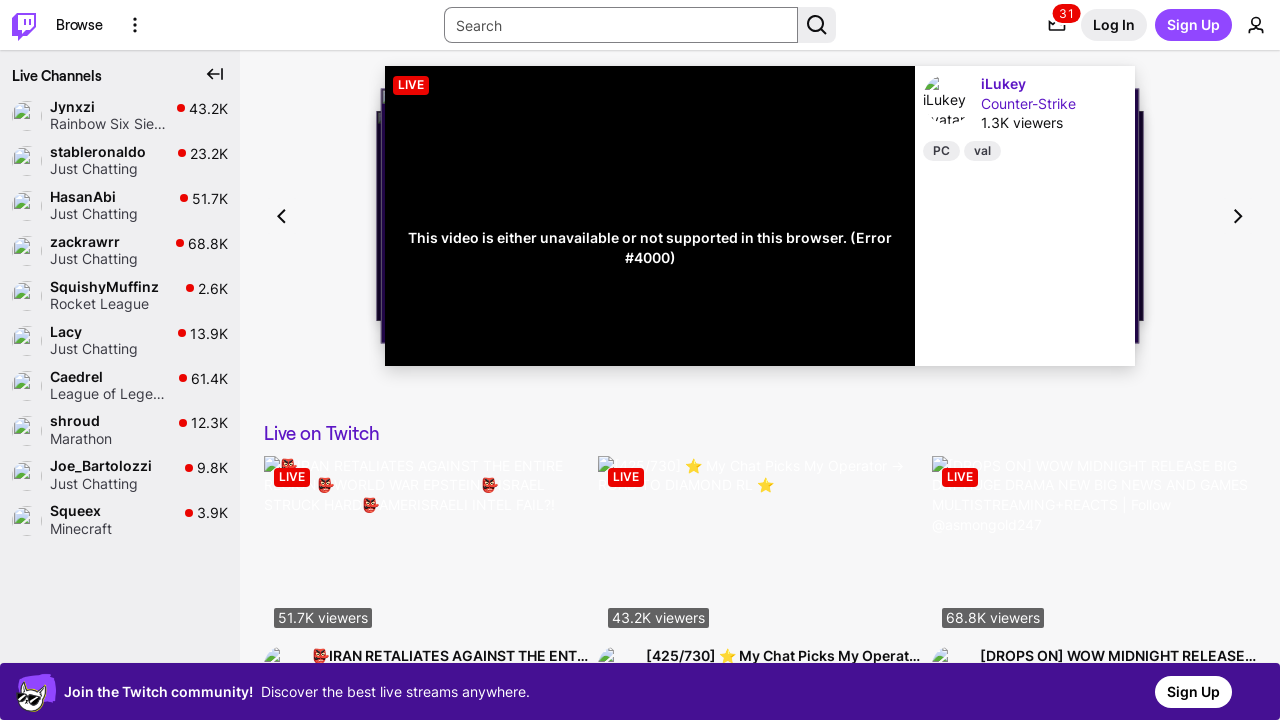